Tests horizontal slider movement using mouse drag by moving the slider to various positions (start, middle, end) and verifying the slider value updates correctly.

Starting URL: https://the-internet.herokuapp.com/horizontal_slider

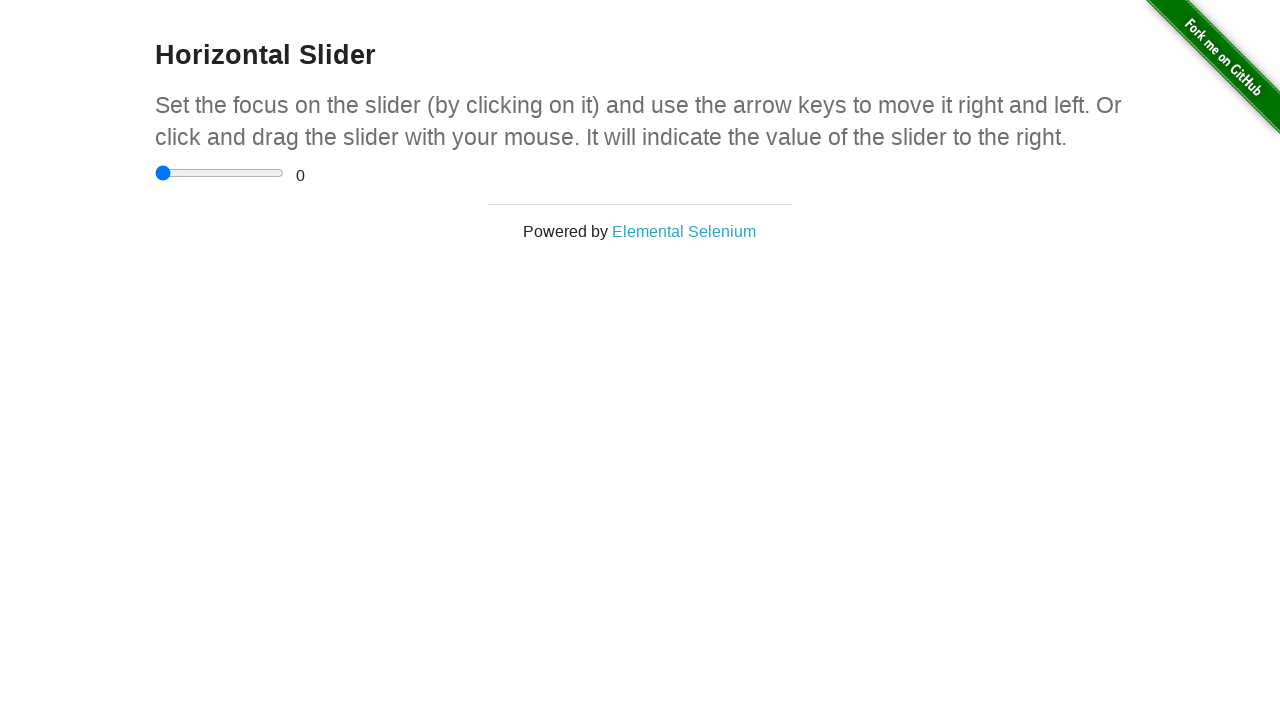

Slider container loaded on the horizontal slider page
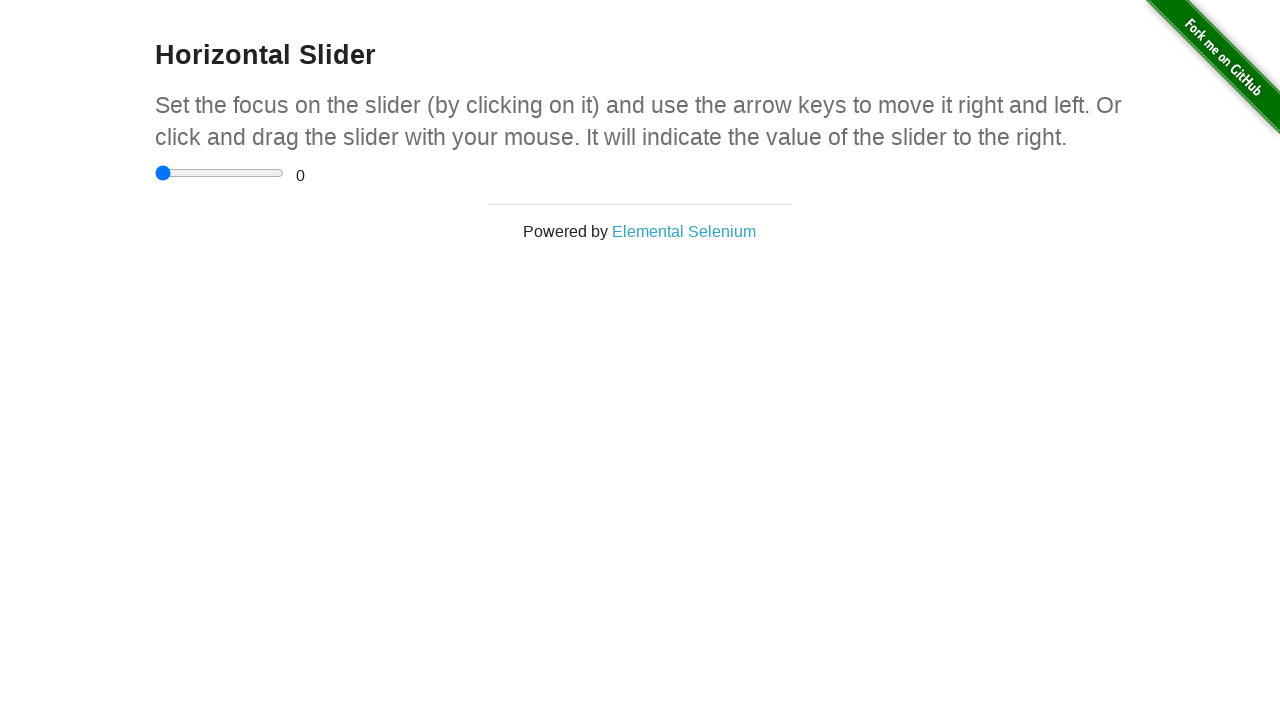

Located the range input slider element
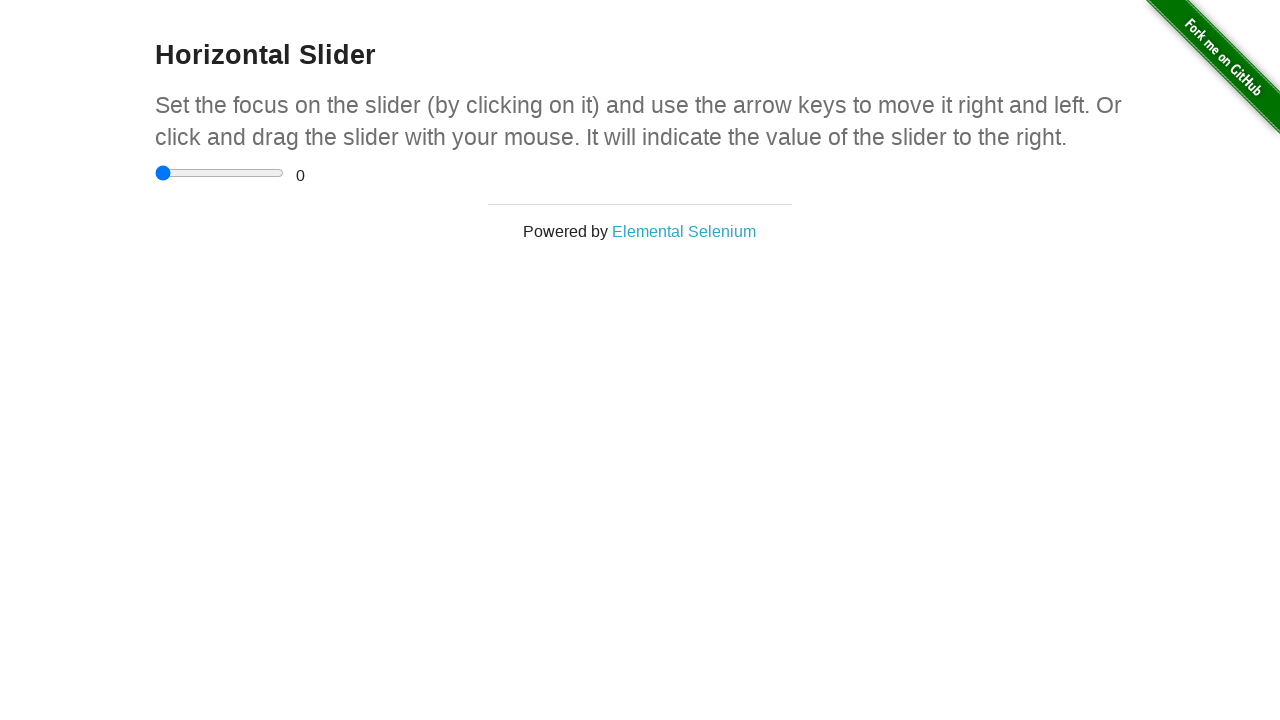

Retrieved slider bounding box dimensions and calculated center position
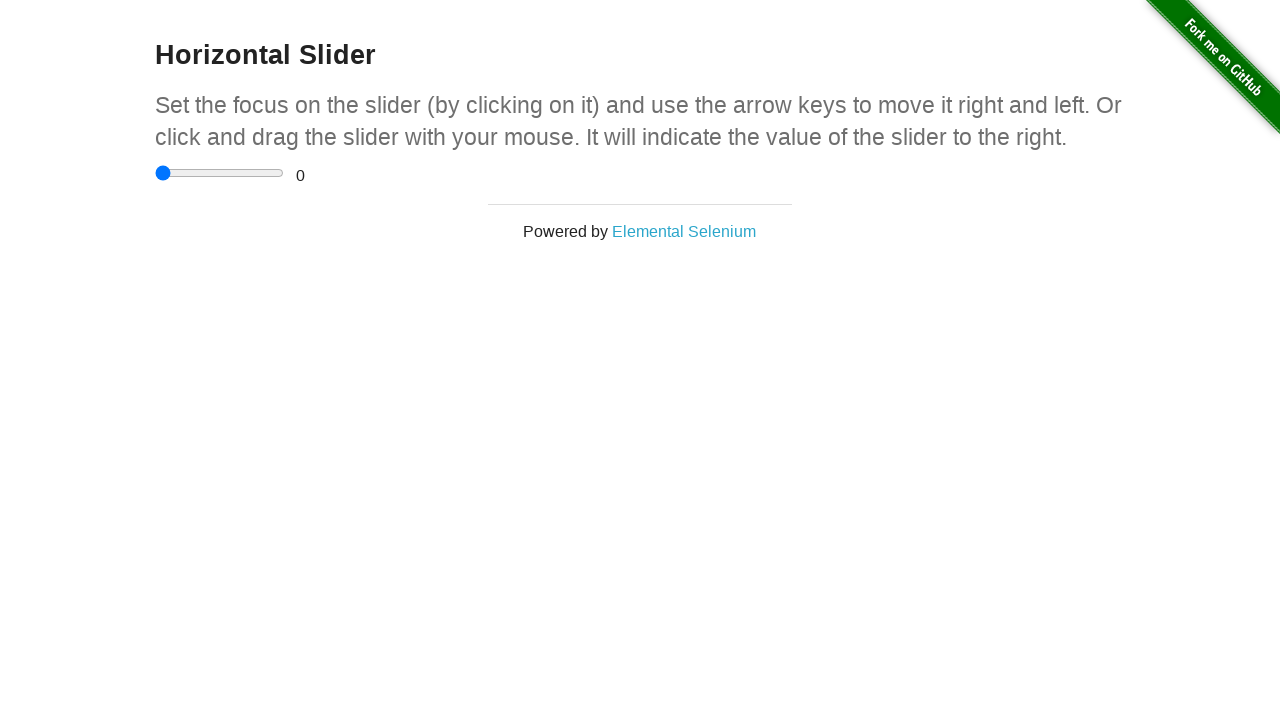

Clicked on the slider element at (220, 173) on input[type='range']
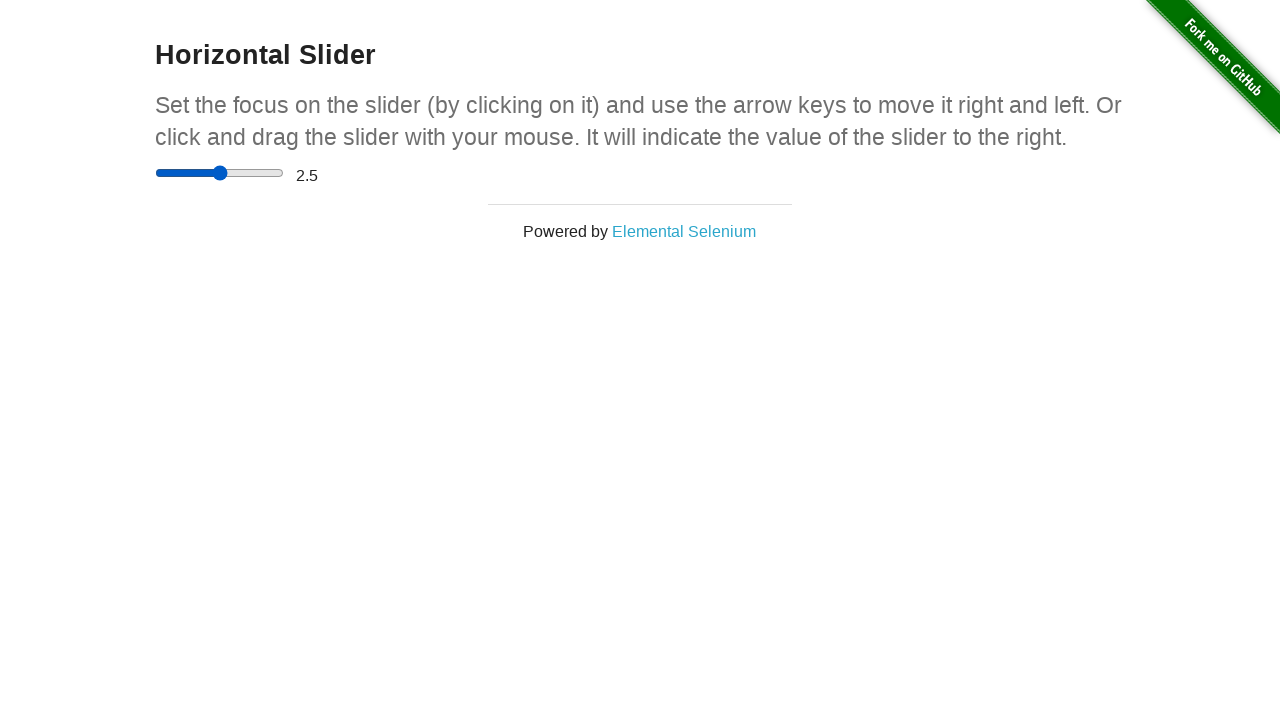

Moved mouse to slider left edge position at (155, 173)
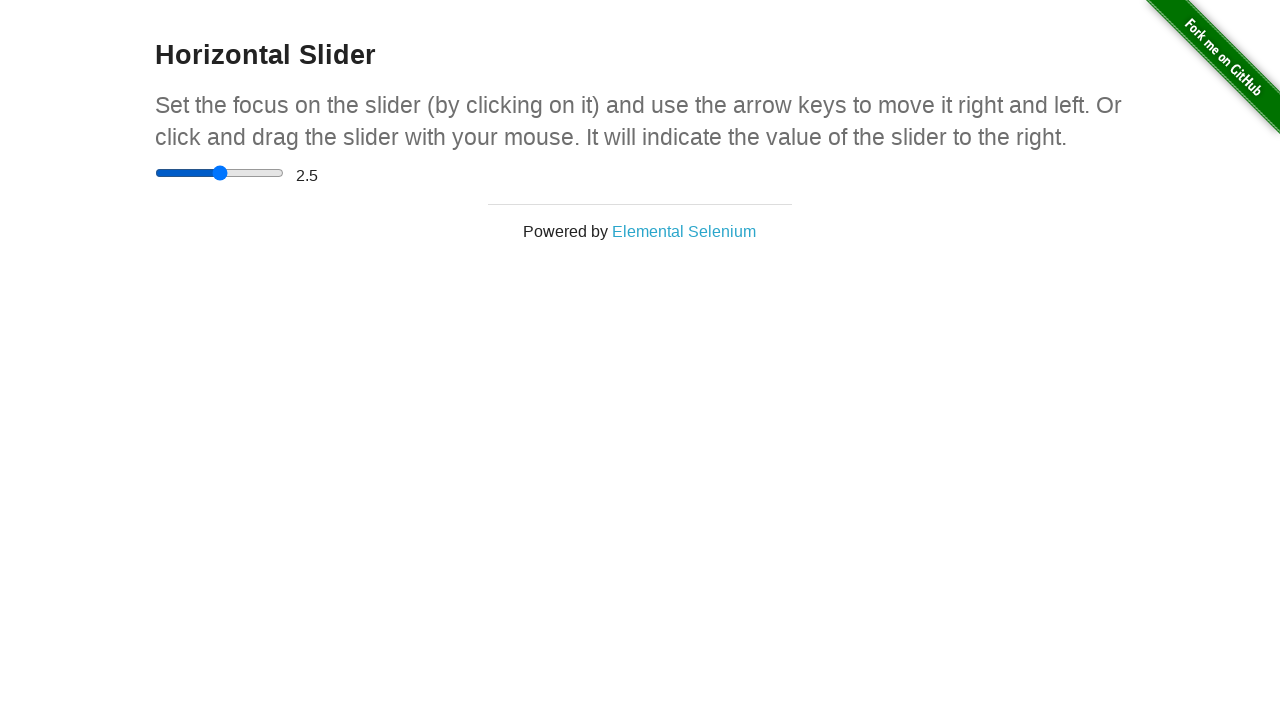

Pressed mouse button down to start drag at (155, 173)
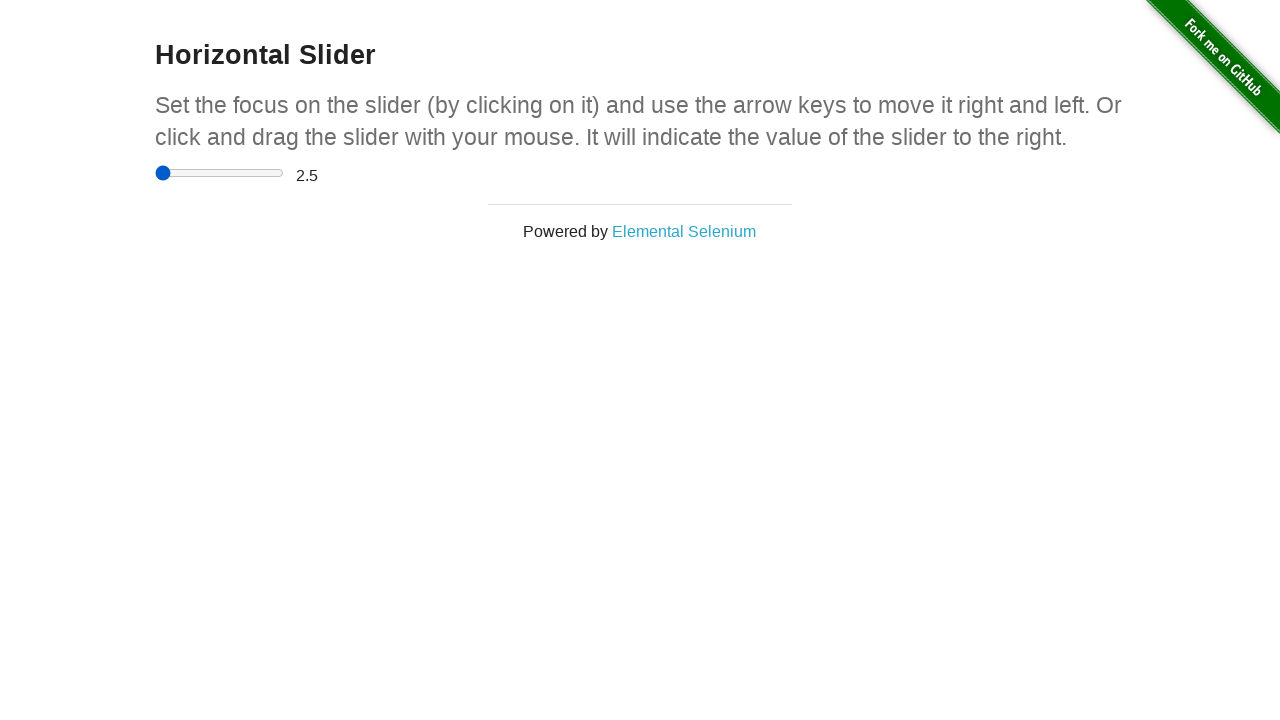

Dragged mouse to start position (left edge) at (155, 173)
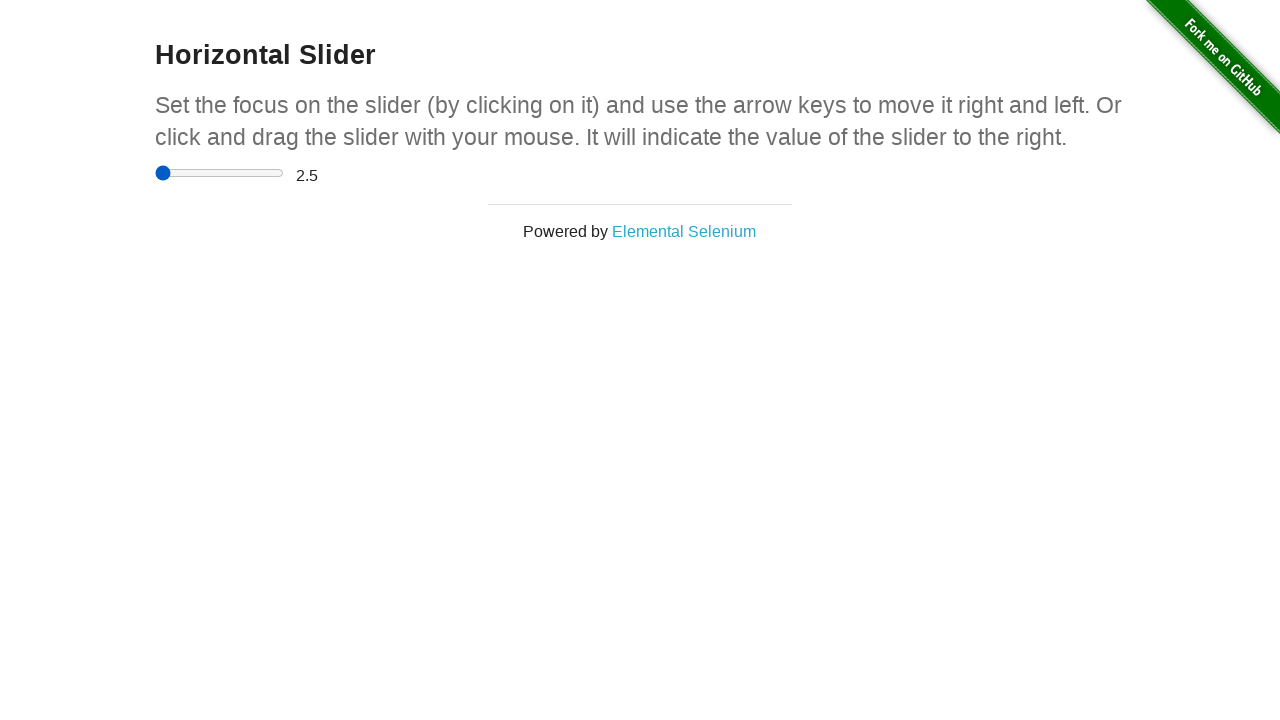

Released mouse button - slider at start position at (155, 173)
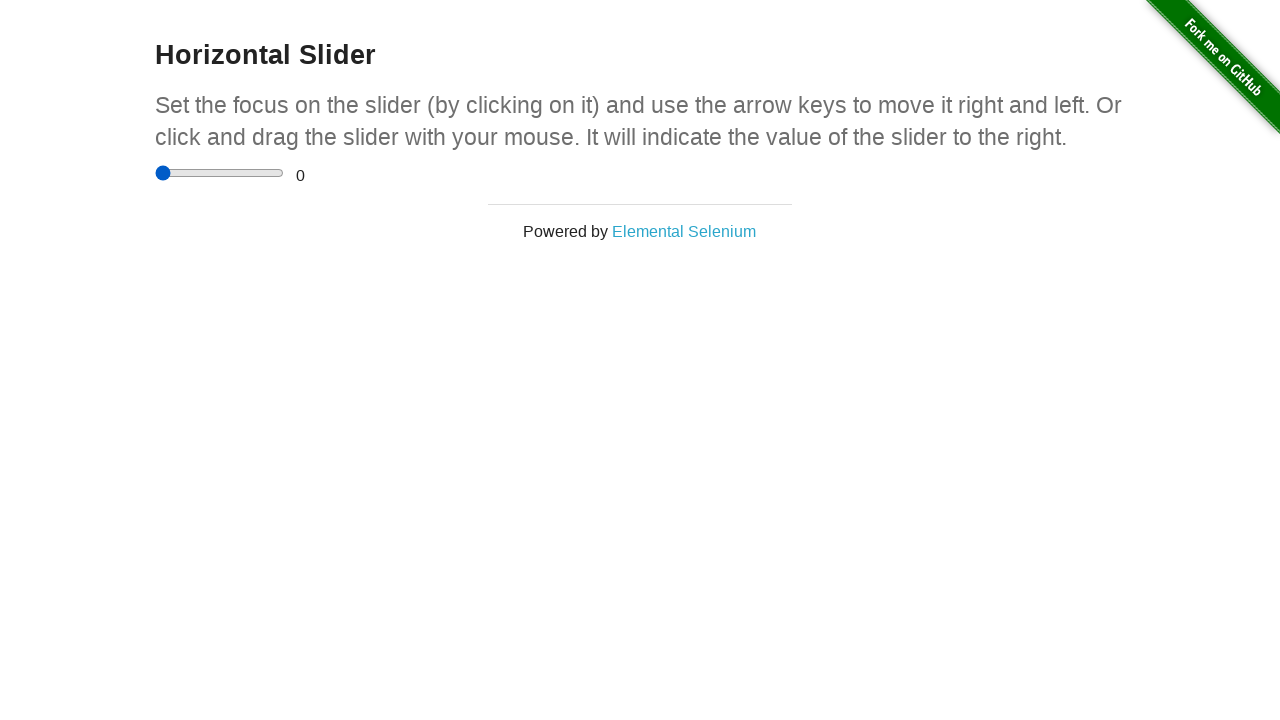

Moved mouse to slider left edge for middle position drag at (155, 173)
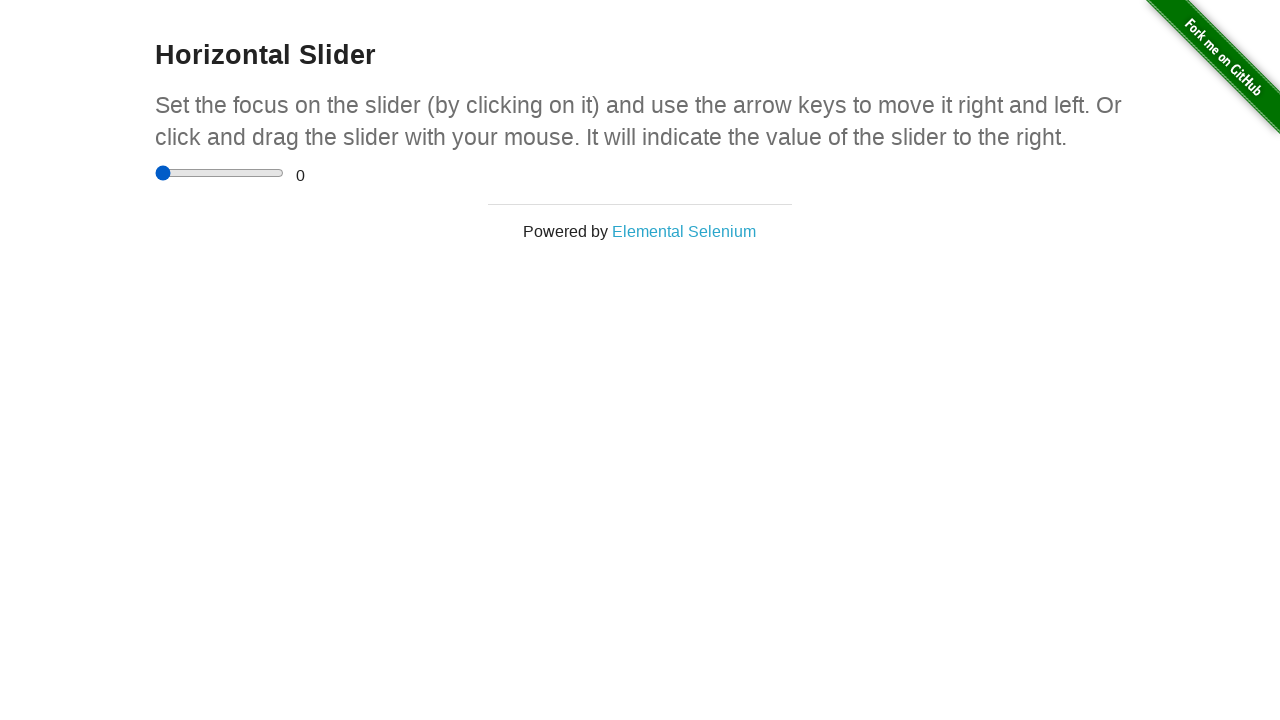

Pressed mouse button down to start middle position drag at (155, 173)
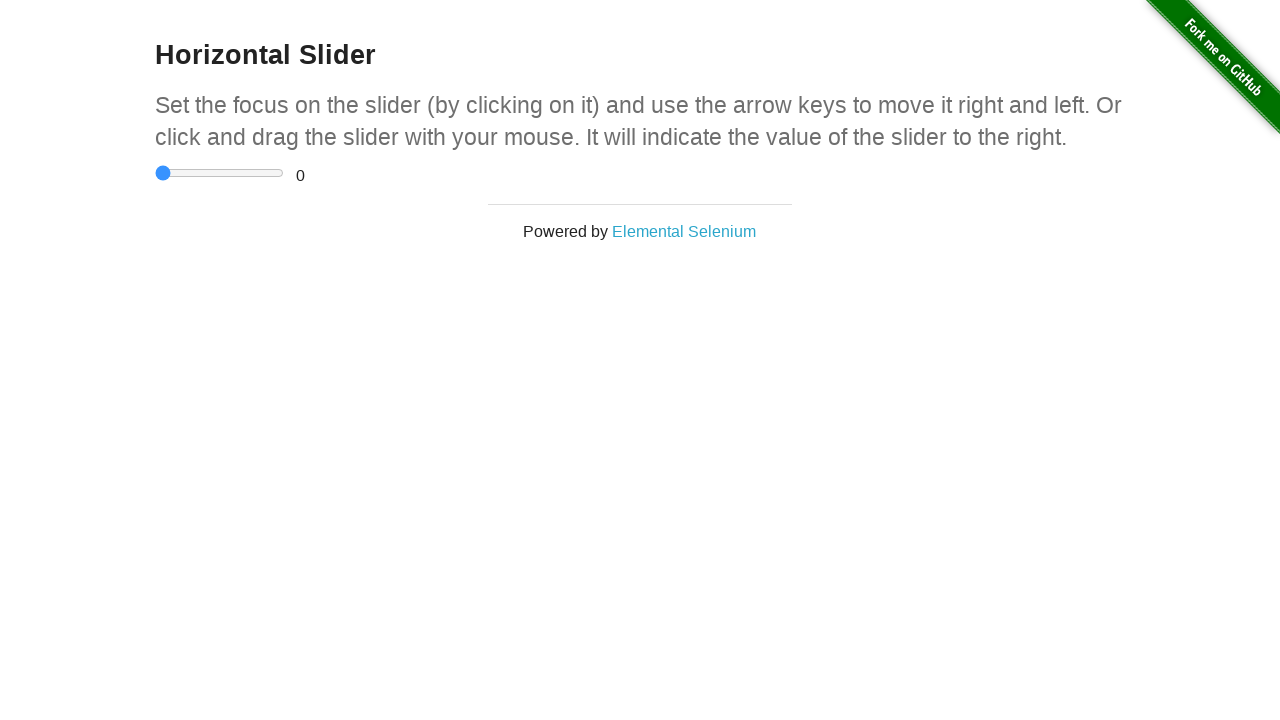

Dragged mouse to middle position of slider at (220, 173)
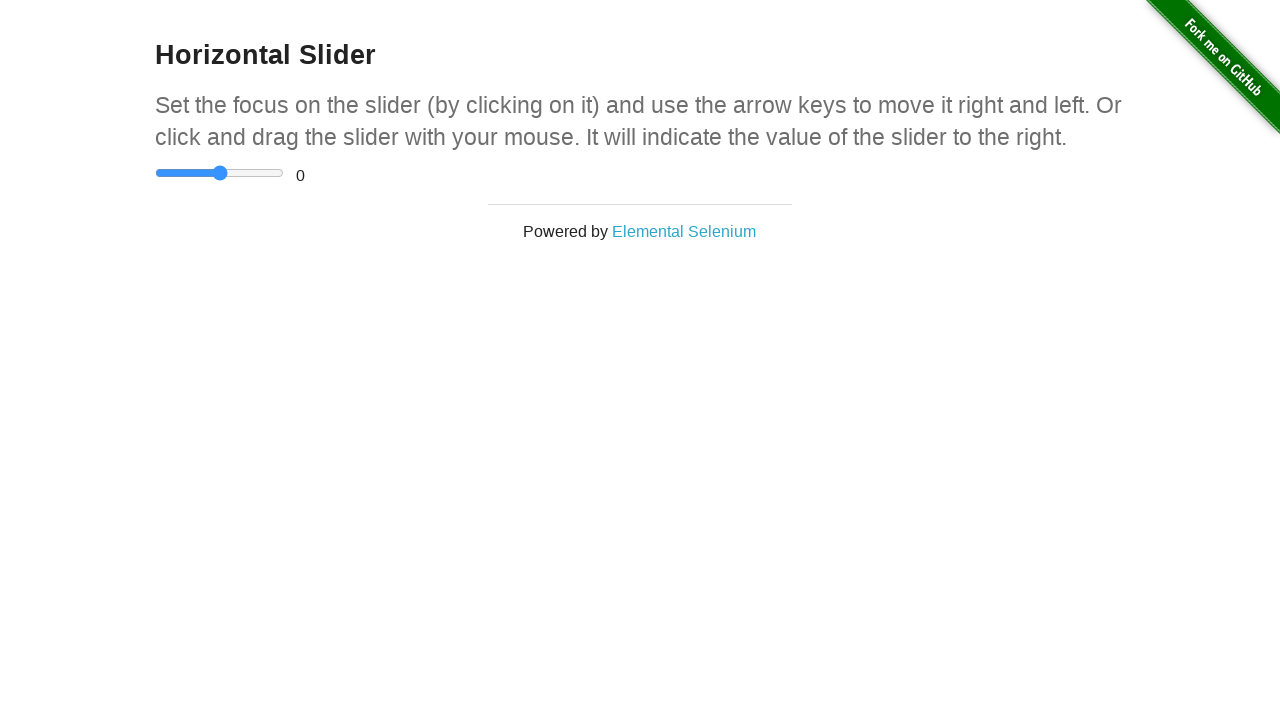

Released mouse button - slider at middle position at (220, 173)
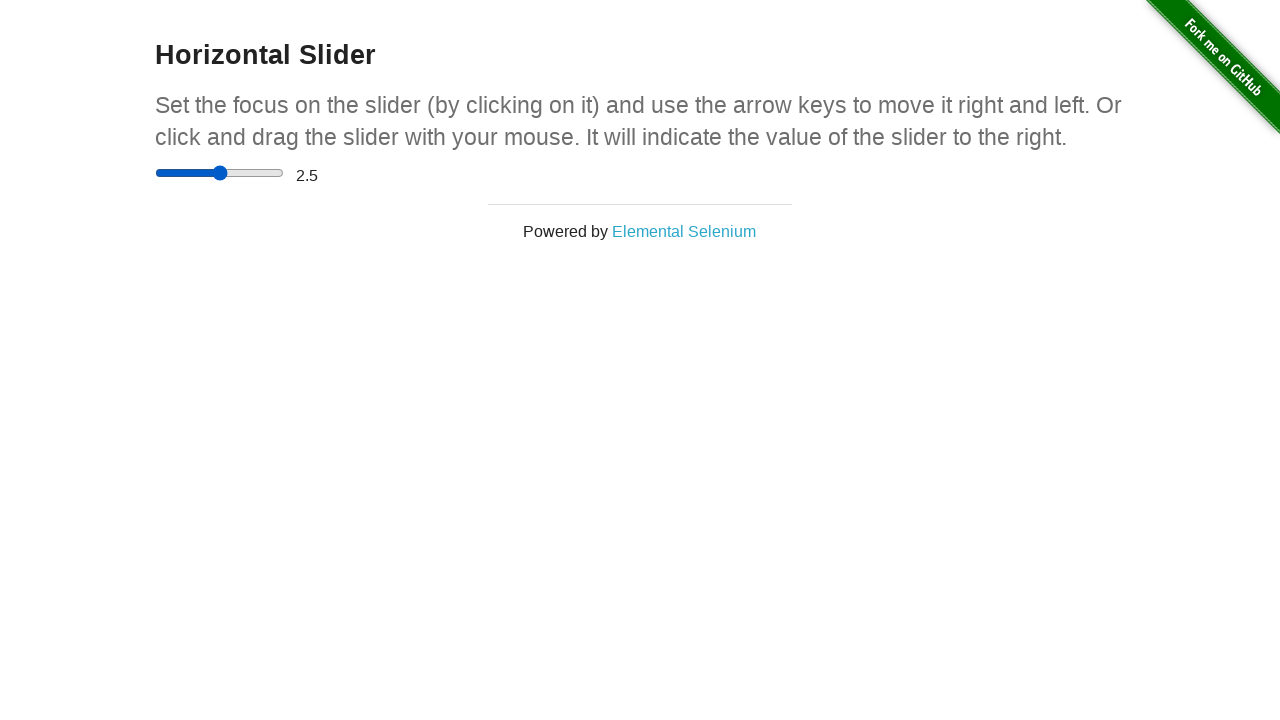

Moved mouse to slider middle position for end drag at (220, 173)
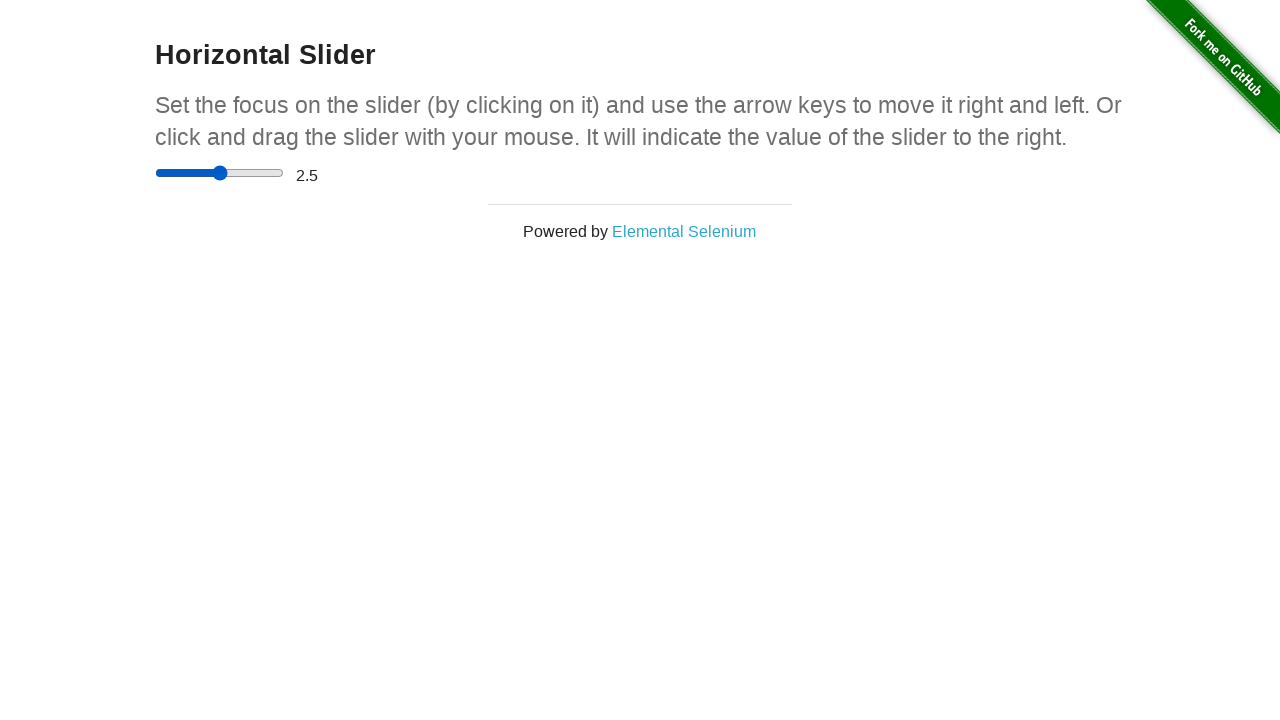

Pressed mouse button down to start end position drag at (220, 173)
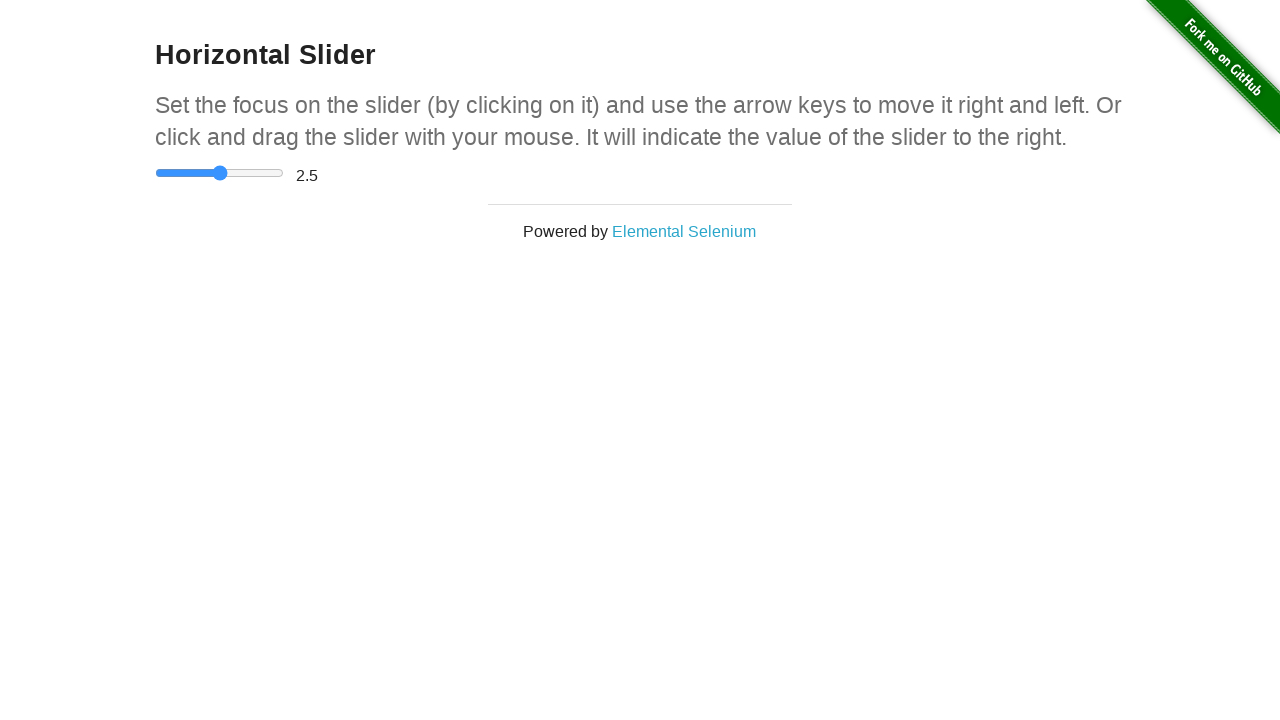

Dragged mouse to right edge of slider at (284, 173)
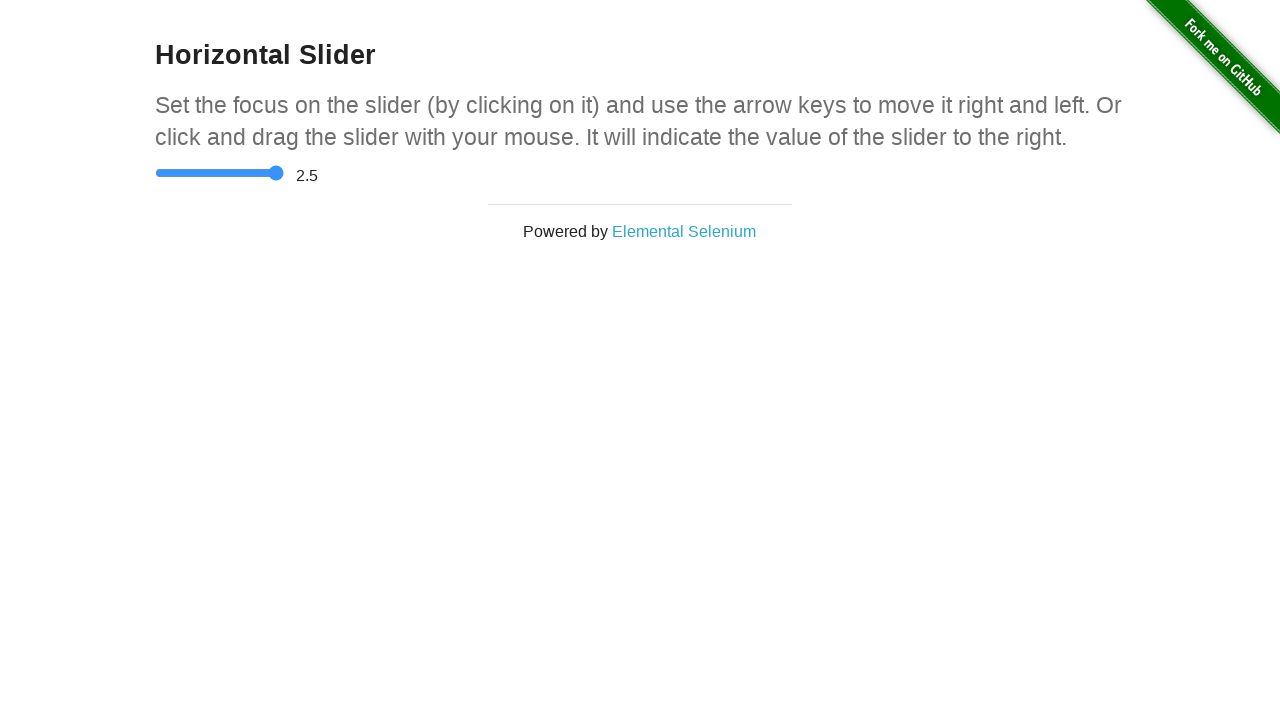

Released mouse button - slider at end position at (284, 173)
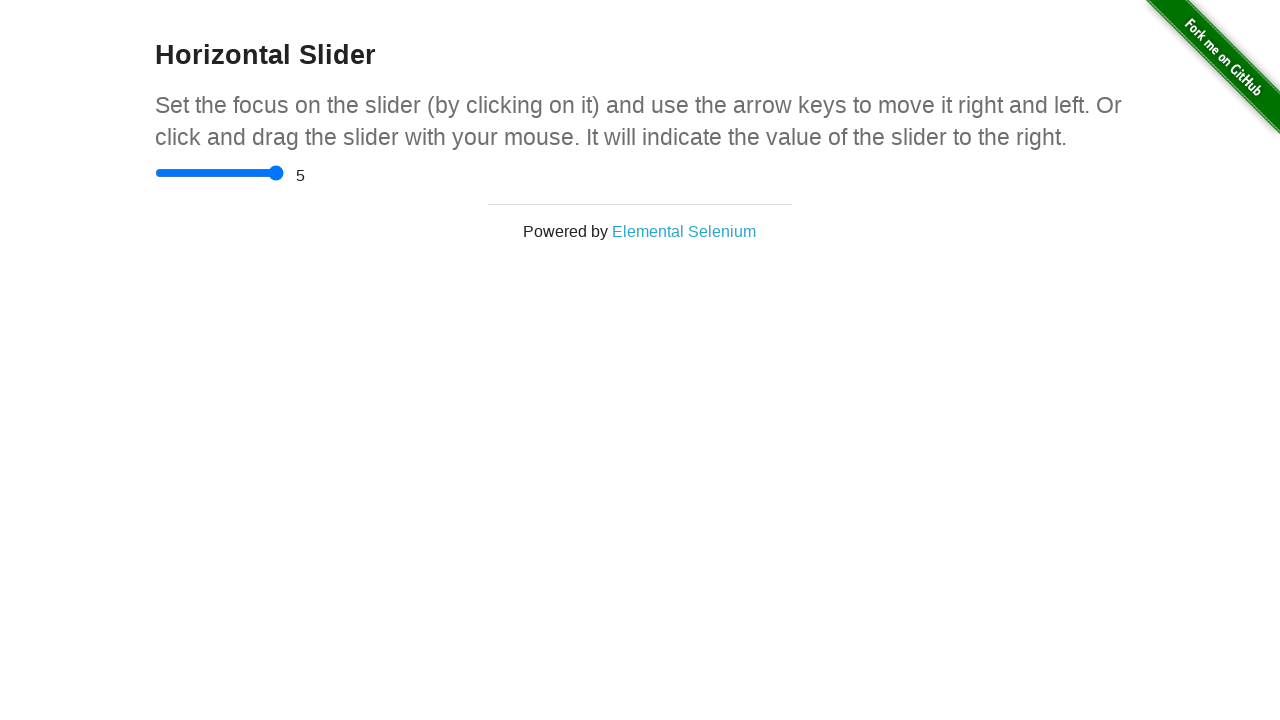

Moved mouse to slider right edge for return to start at (284, 173)
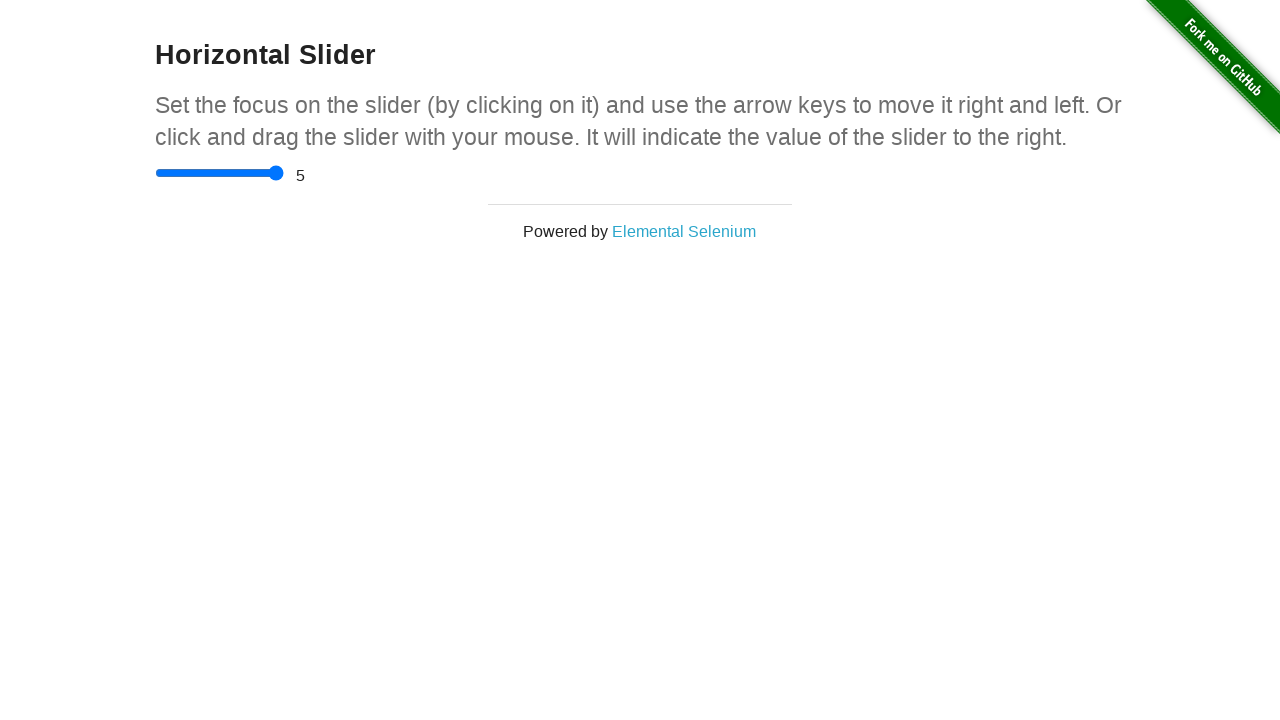

Pressed mouse button down to start return drag at (284, 173)
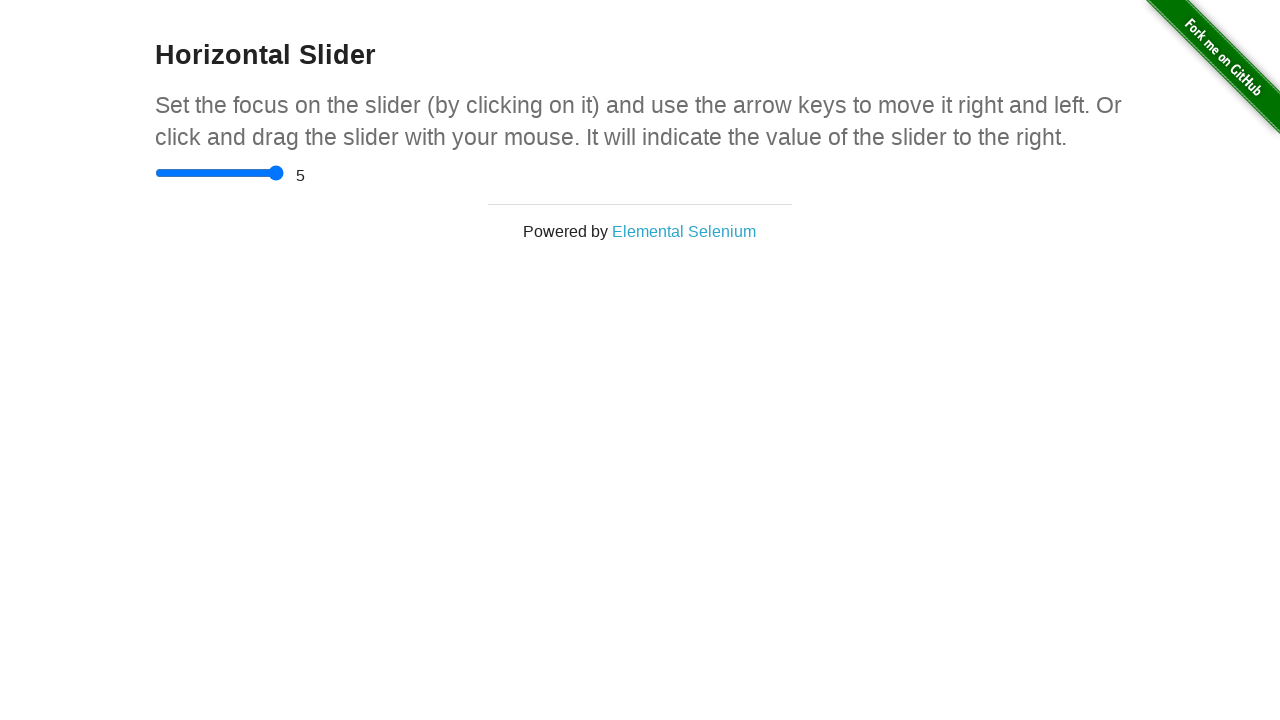

Dragged mouse back to start position (left edge) at (155, 173)
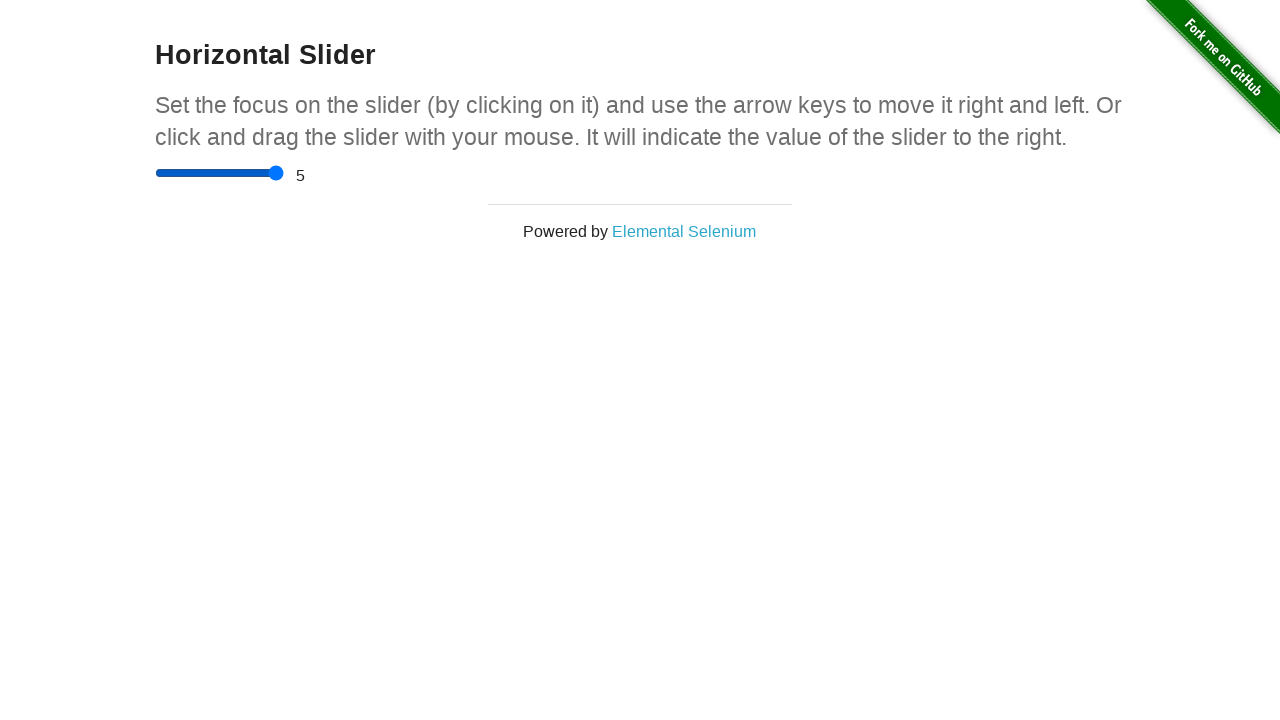

Released mouse button - slider returned to start position at (155, 173)
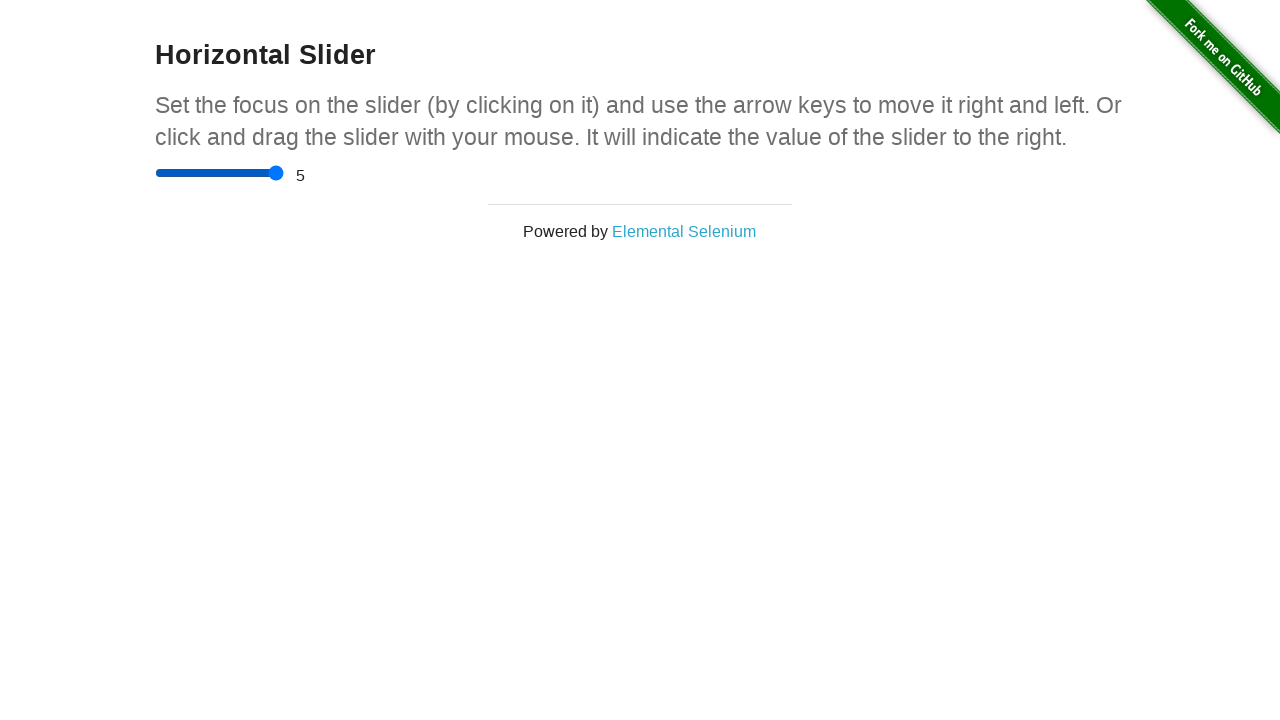

Verified range value display element is present
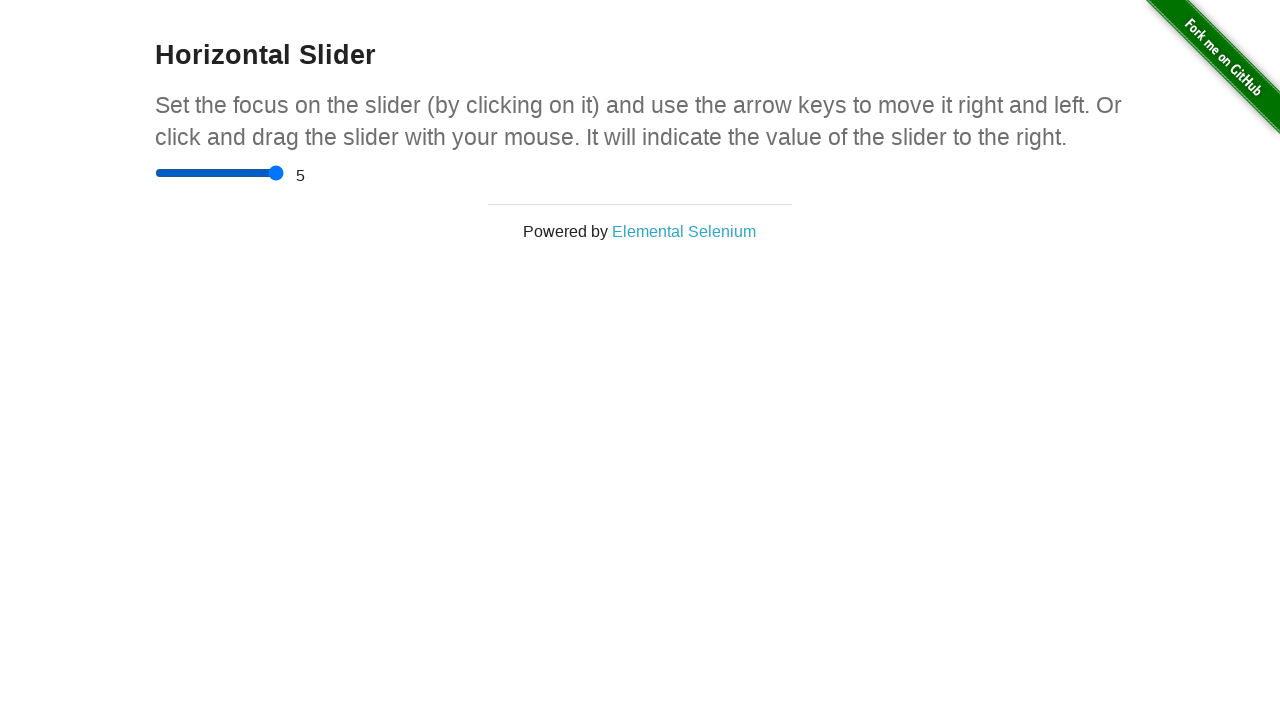

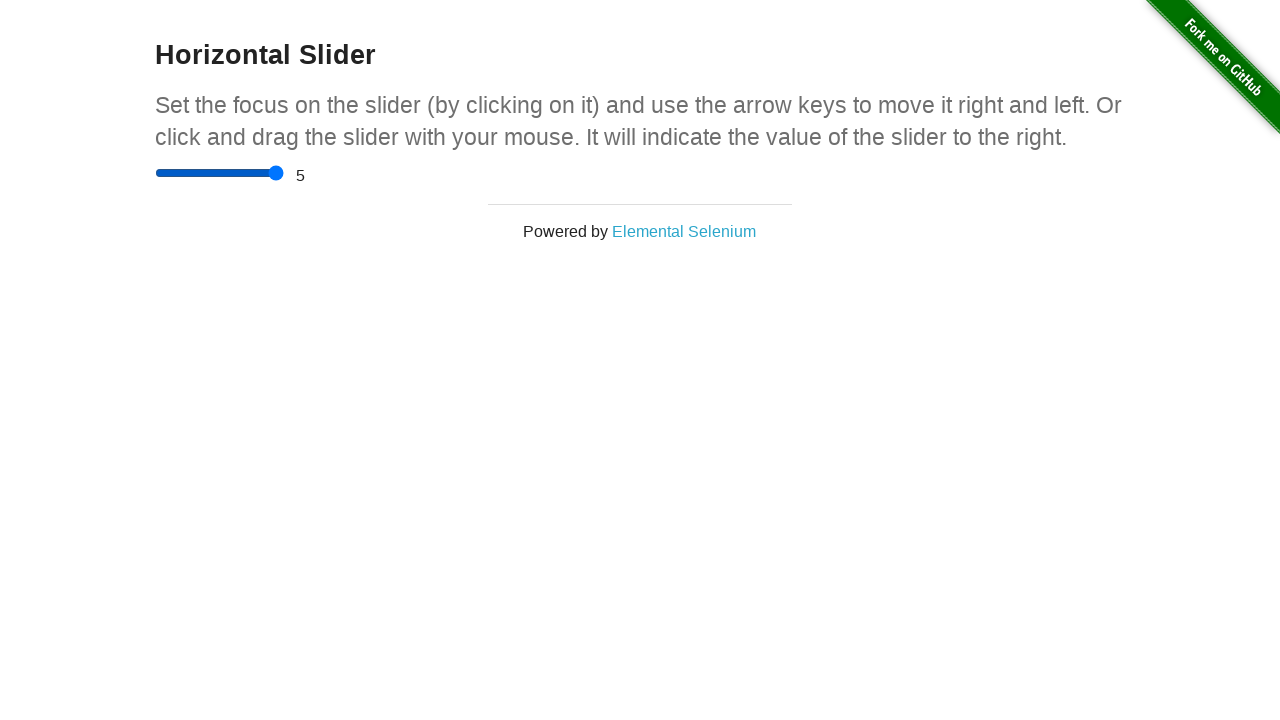